Tests jQuery UI datepicker functionality by navigating through months and selecting a specific date (December 31st)

Starting URL: http://jqueryui.com/datepicker/

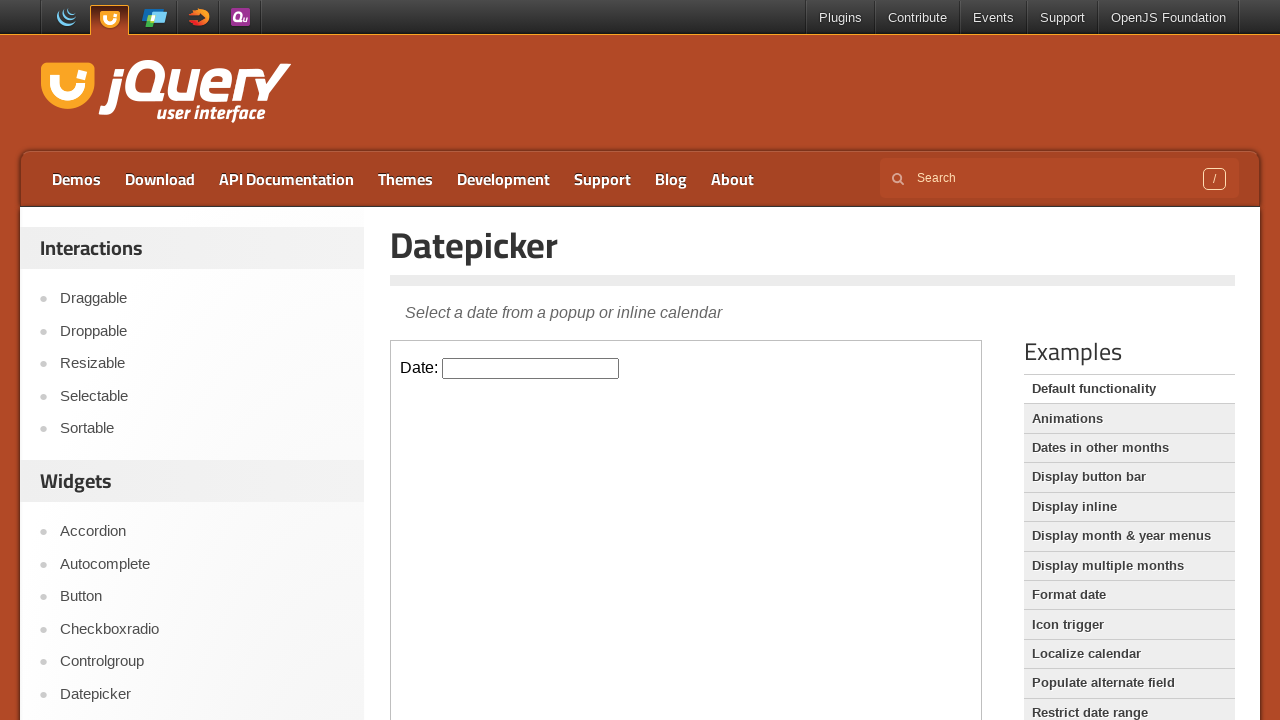

Located the demo frame containing the datepicker
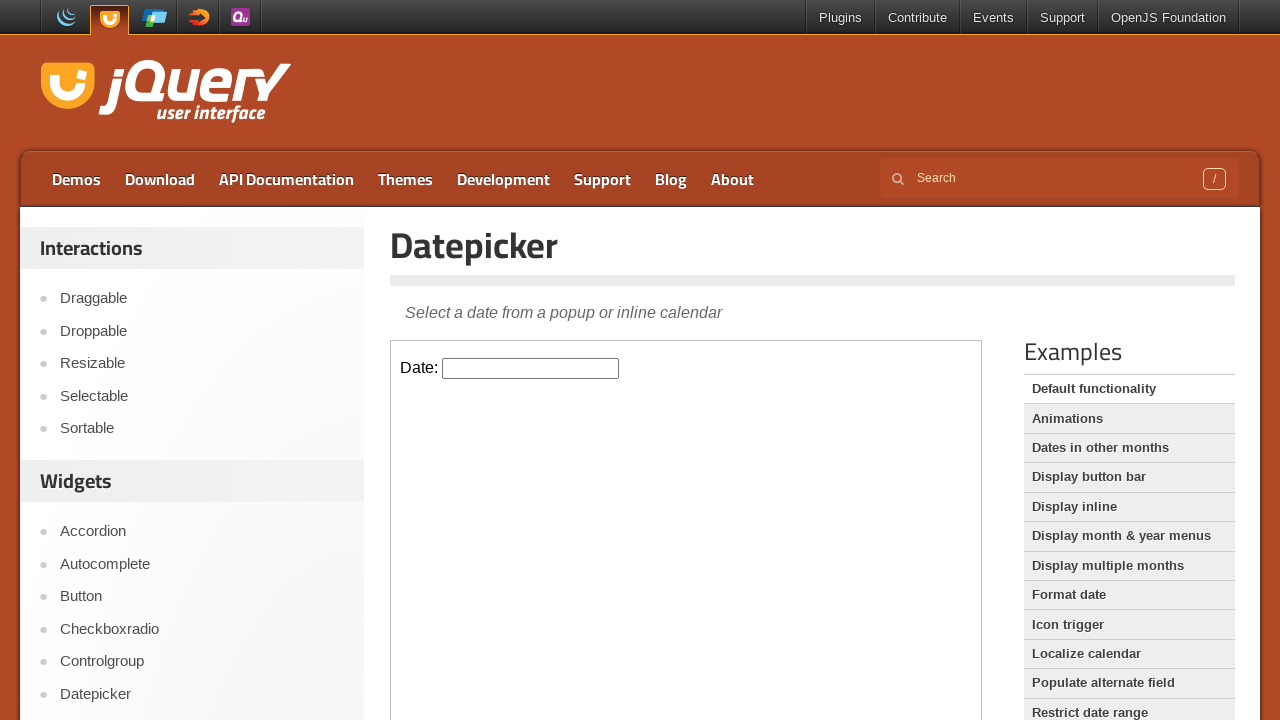

Clicked on the datepicker input to open the calendar at (531, 368) on .demo-frame >> internal:control=enter-frame >> #datepicker
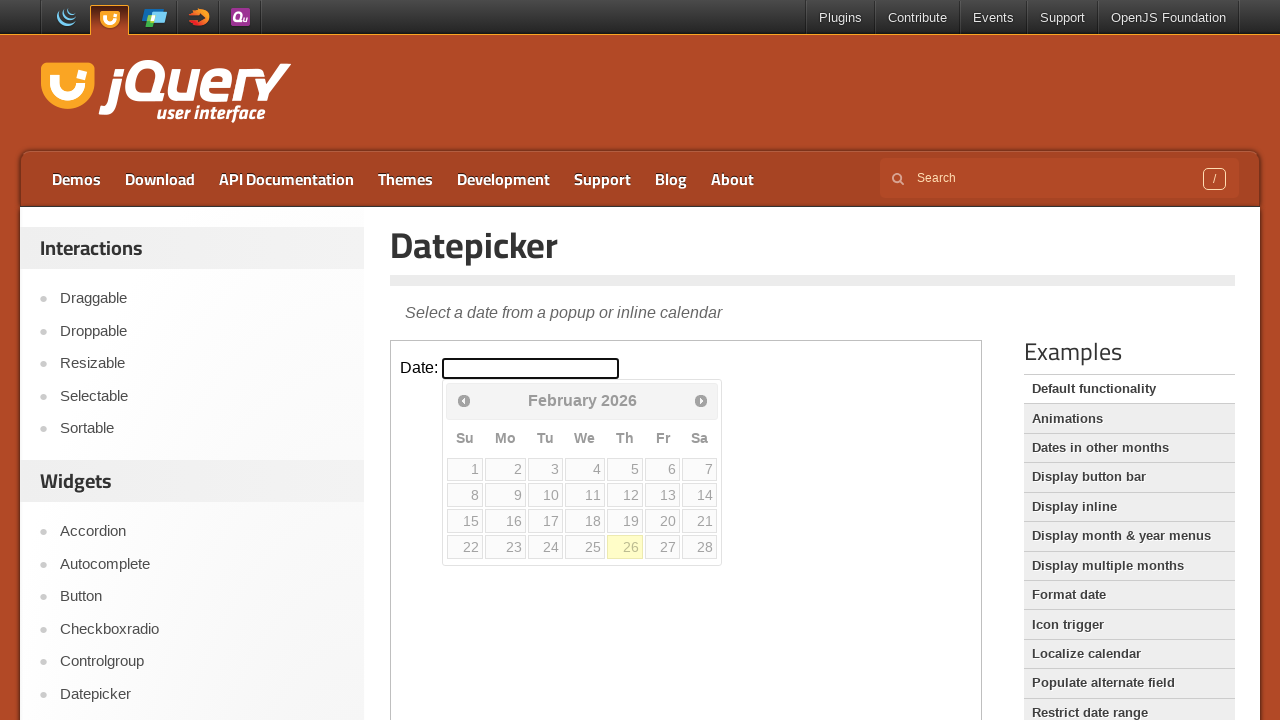

Retrieved current month name: February
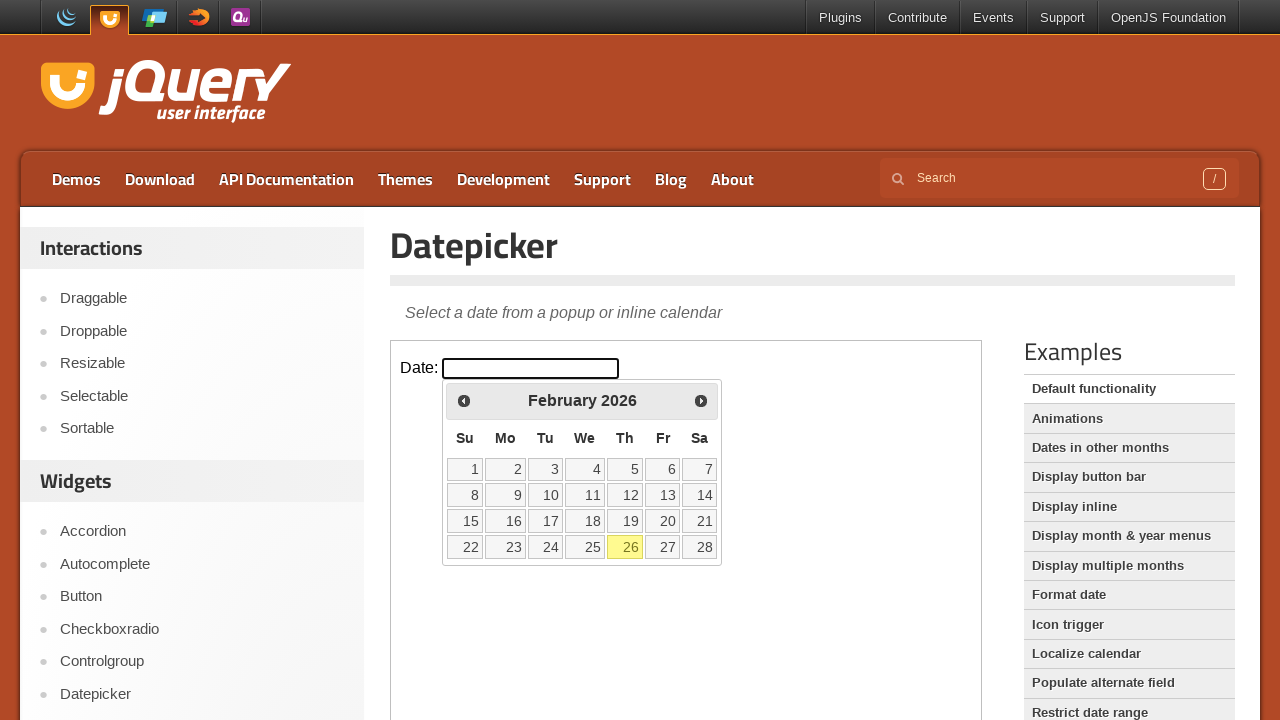

Clicked next month button to navigate to the next month at (701, 400) on .demo-frame >> internal:control=enter-frame >> a.ui-datepicker-next.ui-corner-al
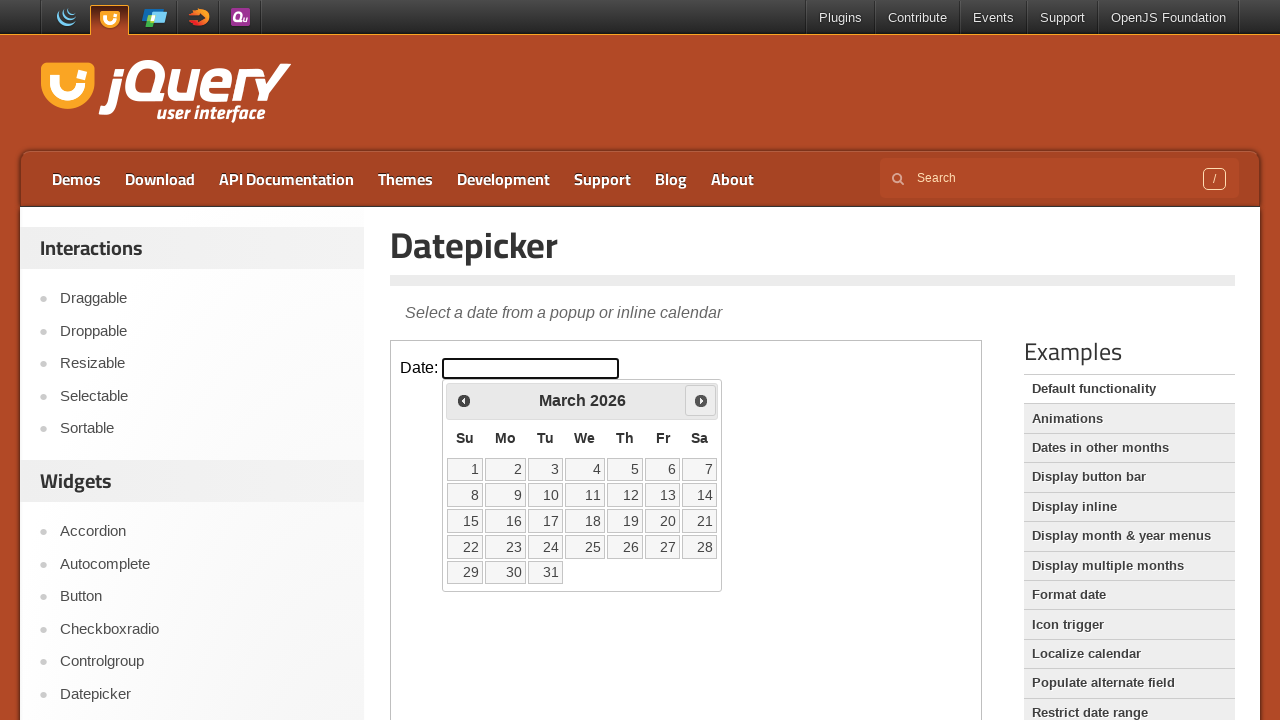

Retrieved current month name: March
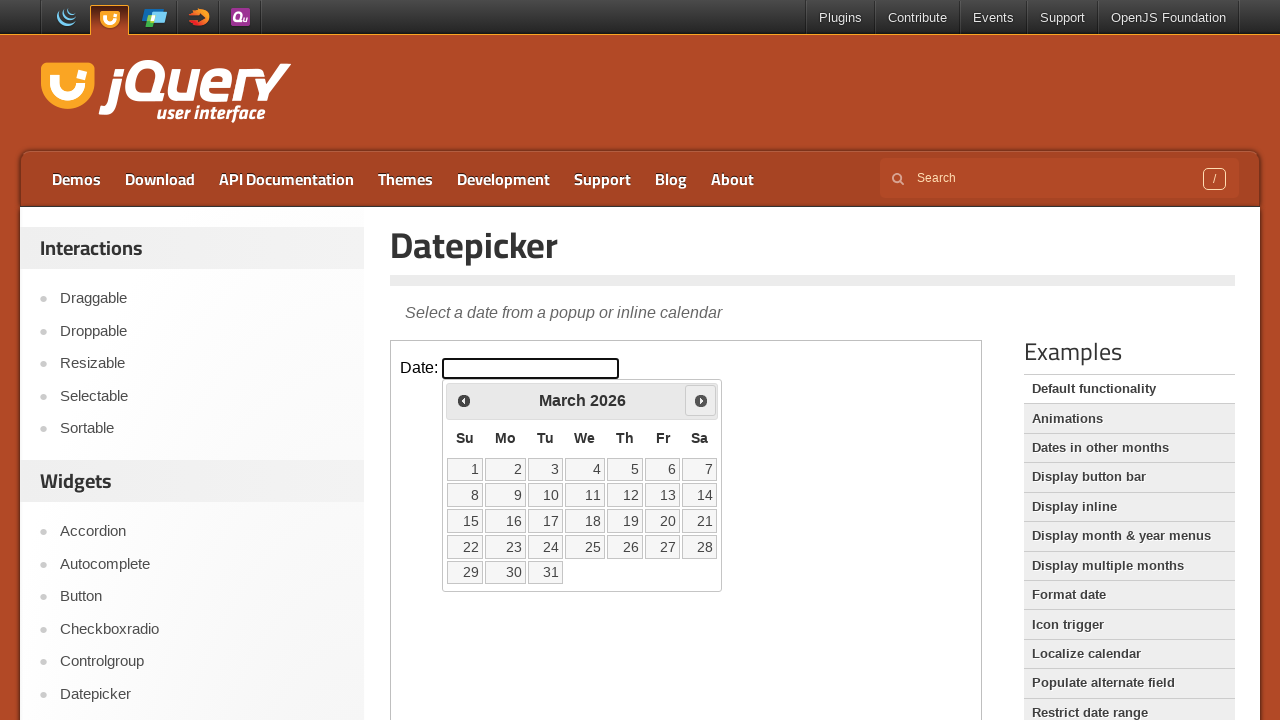

Clicked next month button to navigate to the next month at (701, 400) on .demo-frame >> internal:control=enter-frame >> a.ui-datepicker-next.ui-corner-al
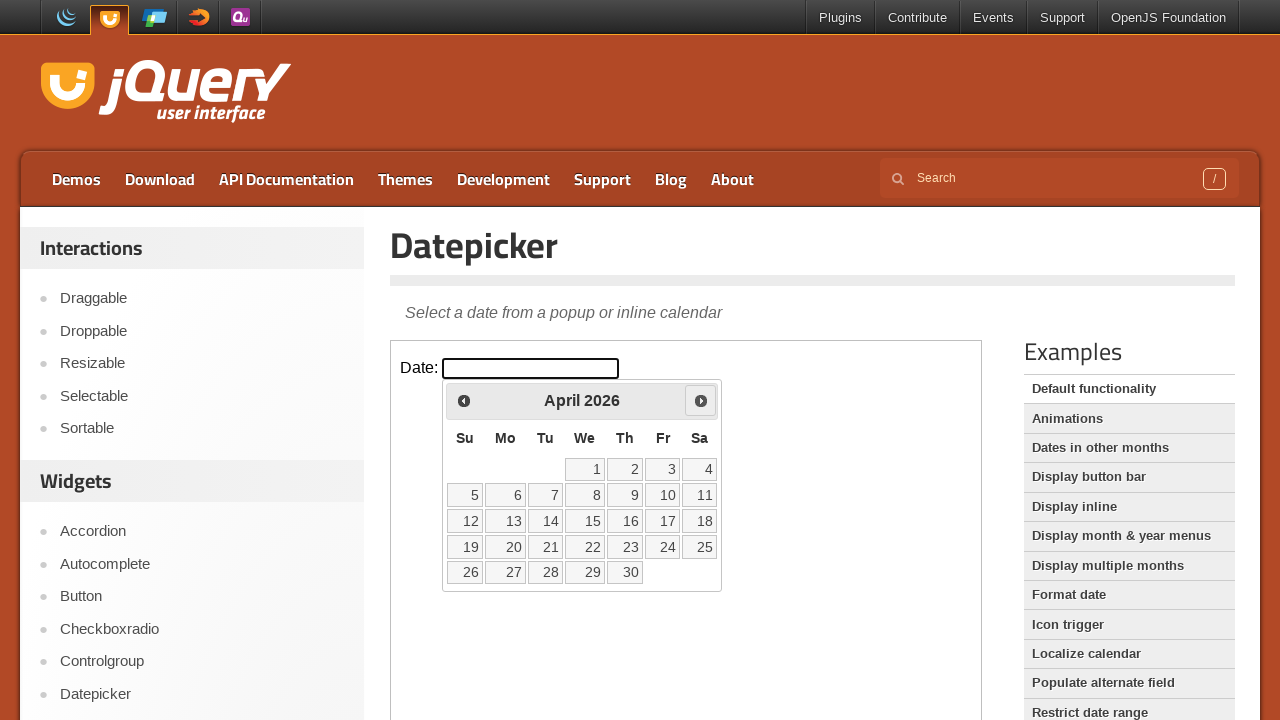

Retrieved current month name: April
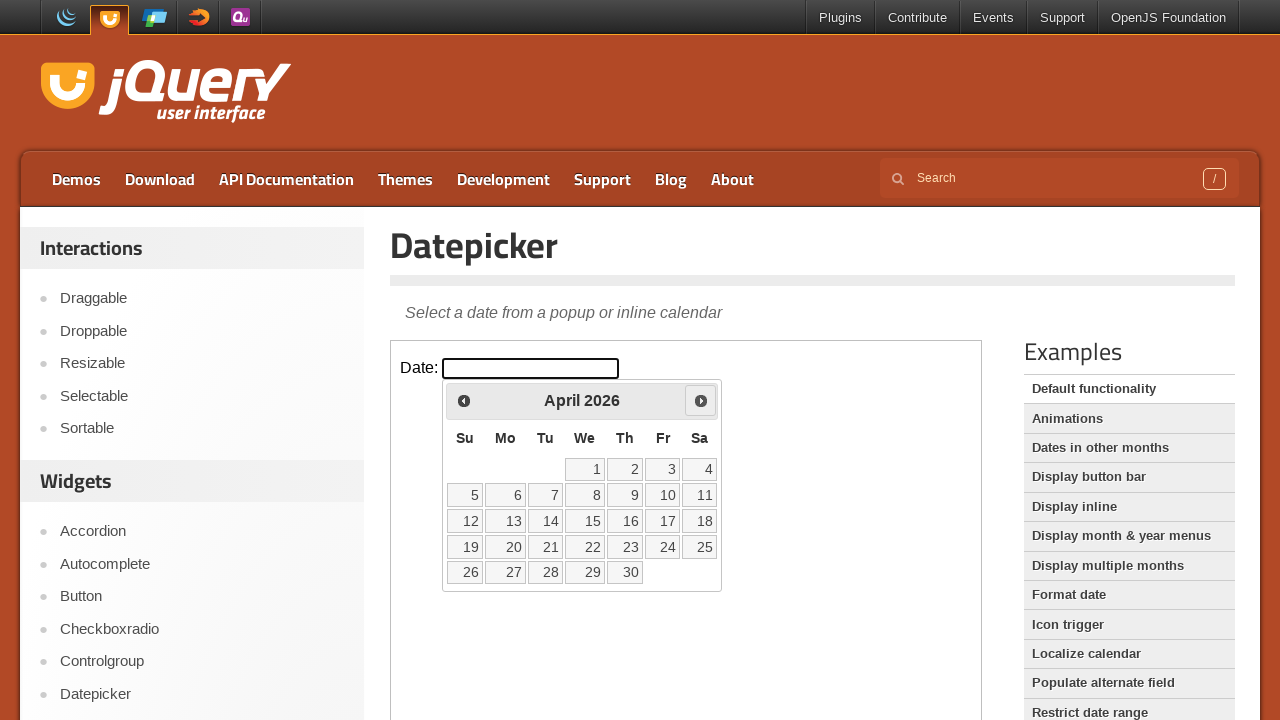

Clicked next month button to navigate to the next month at (701, 400) on .demo-frame >> internal:control=enter-frame >> a.ui-datepicker-next.ui-corner-al
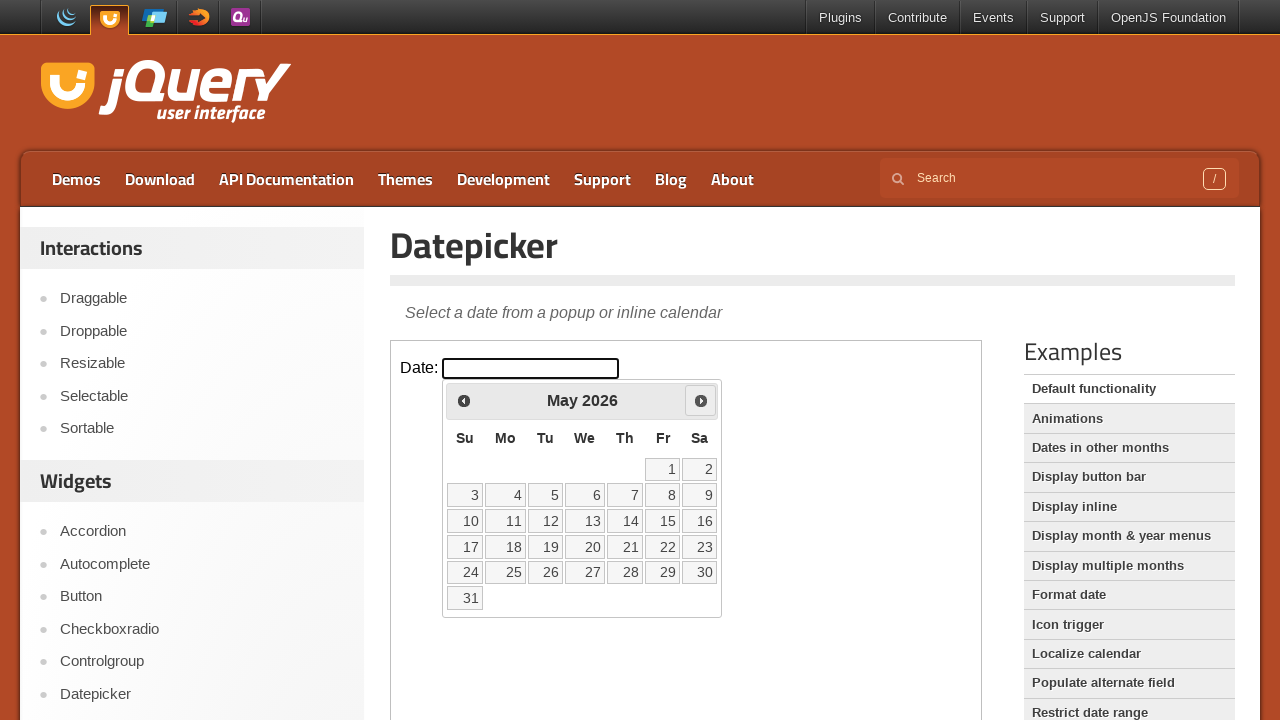

Retrieved current month name: May
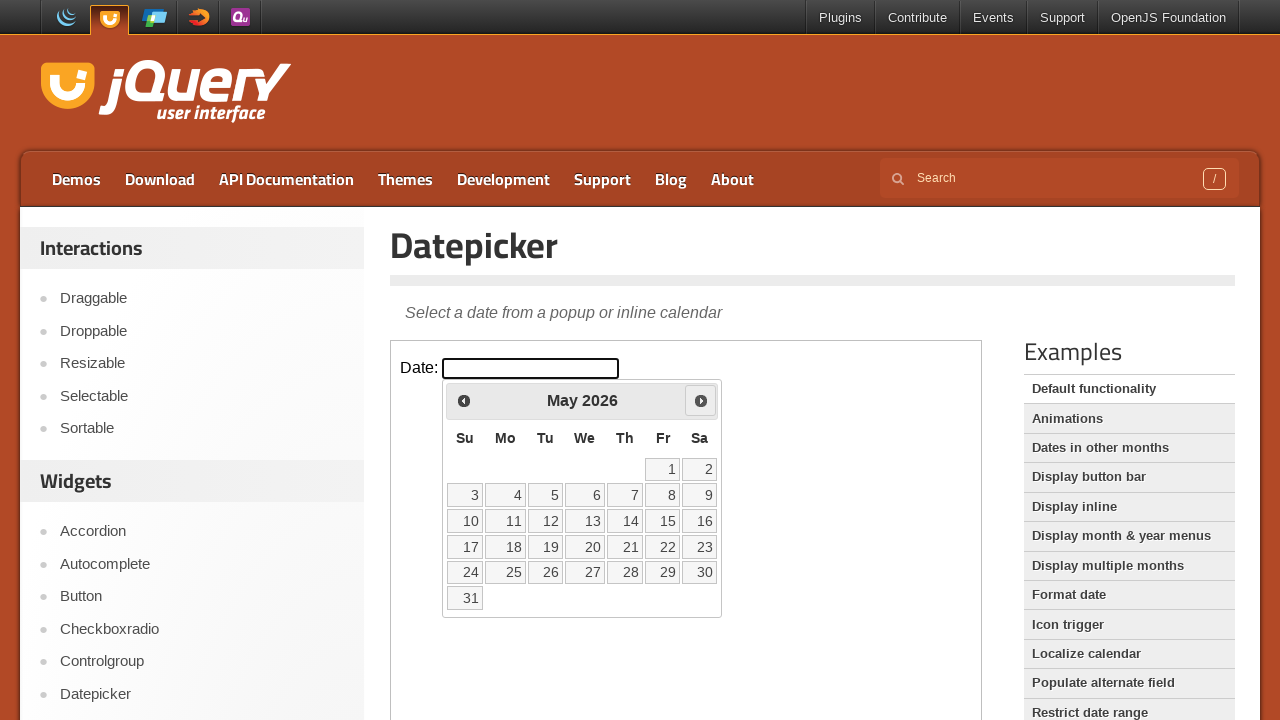

Clicked next month button to navigate to the next month at (701, 400) on .demo-frame >> internal:control=enter-frame >> a.ui-datepicker-next.ui-corner-al
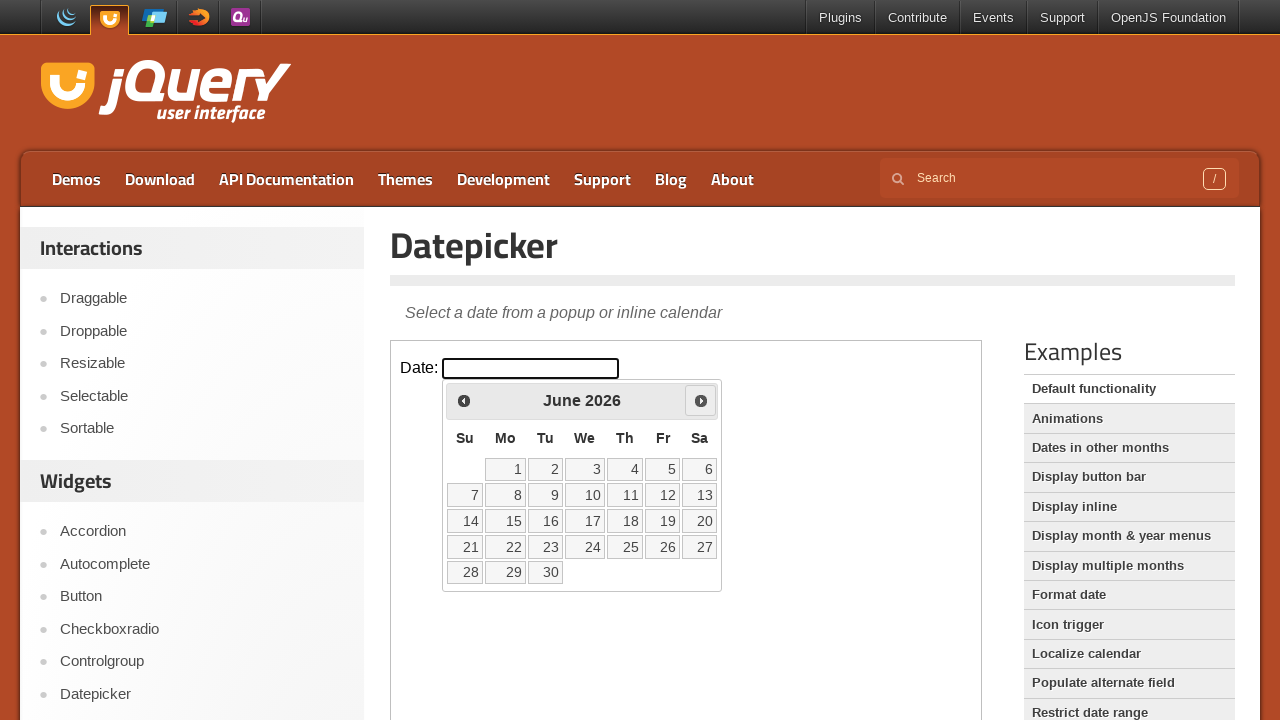

Retrieved current month name: June
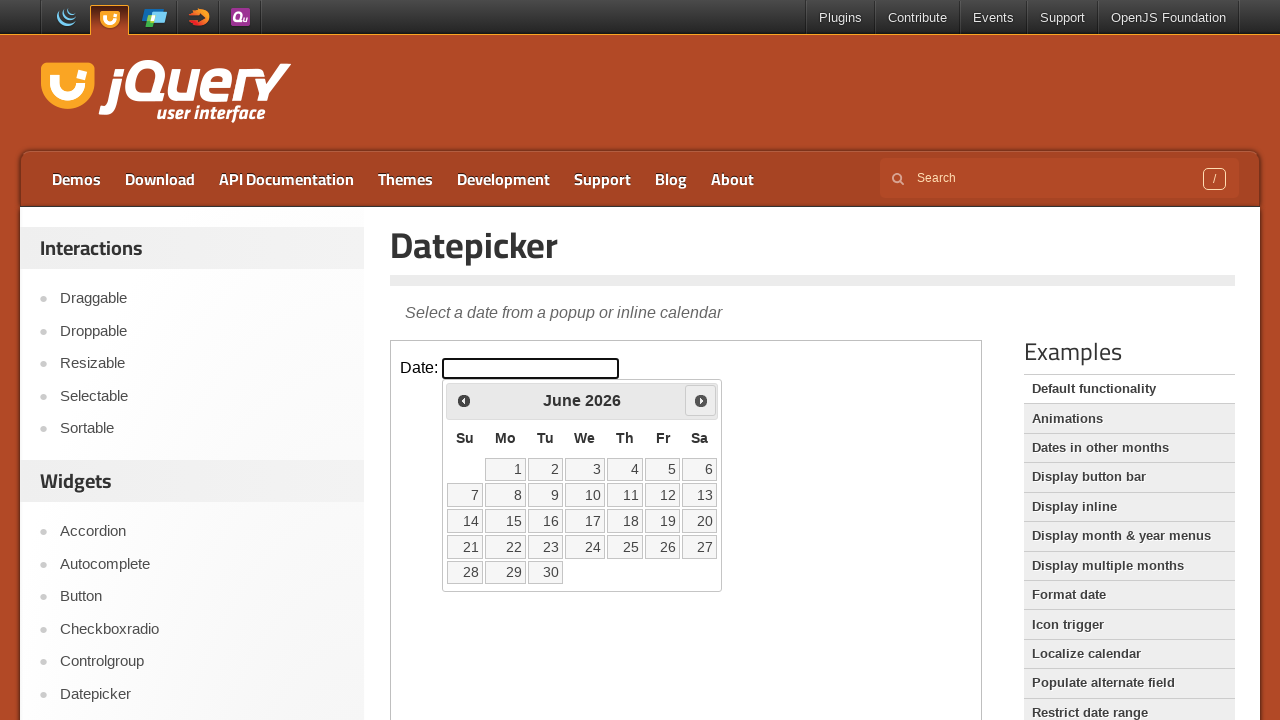

Clicked next month button to navigate to the next month at (701, 400) on .demo-frame >> internal:control=enter-frame >> a.ui-datepicker-next.ui-corner-al
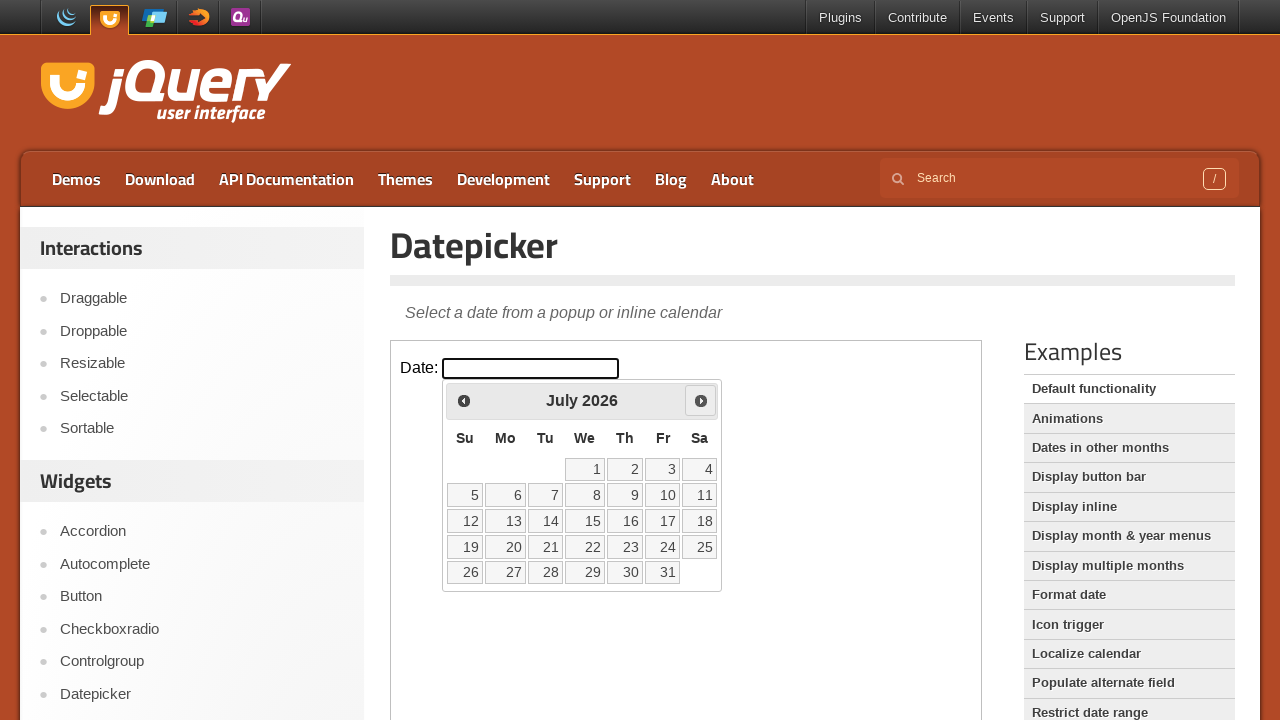

Retrieved current month name: July
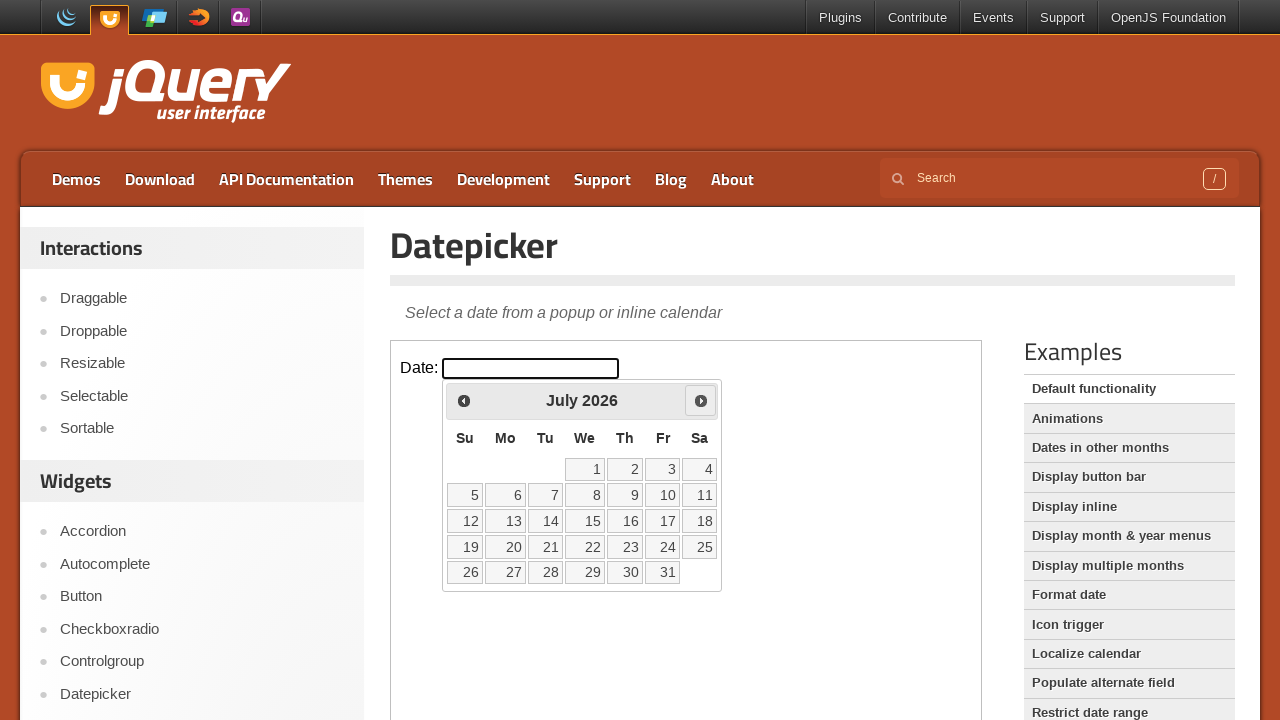

Clicked next month button to navigate to the next month at (701, 400) on .demo-frame >> internal:control=enter-frame >> a.ui-datepicker-next.ui-corner-al
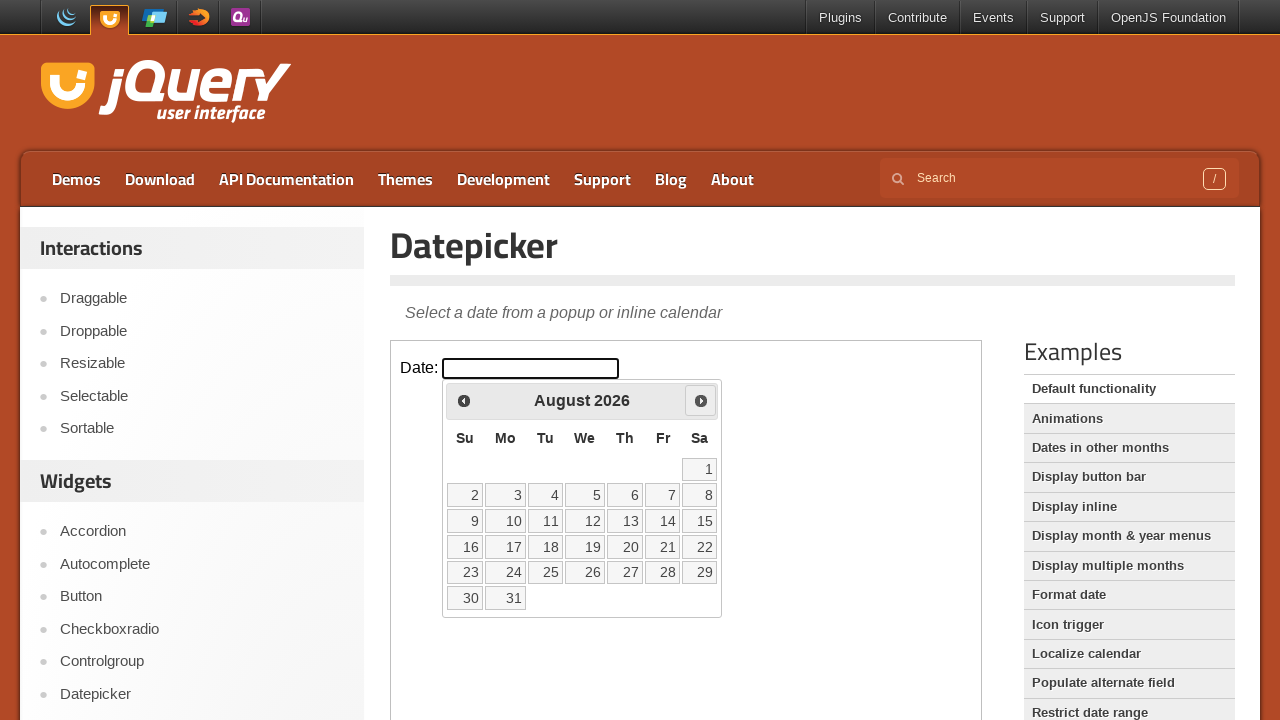

Retrieved current month name: August
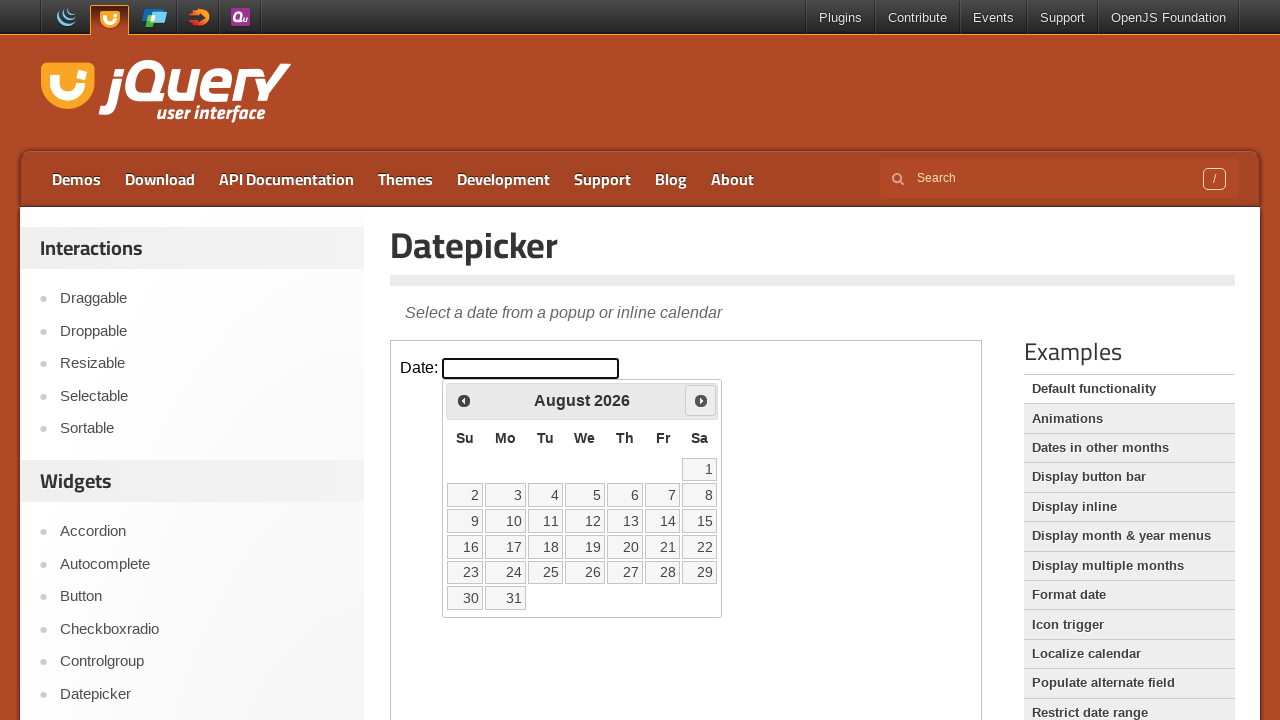

Clicked next month button to navigate to the next month at (701, 400) on .demo-frame >> internal:control=enter-frame >> a.ui-datepicker-next.ui-corner-al
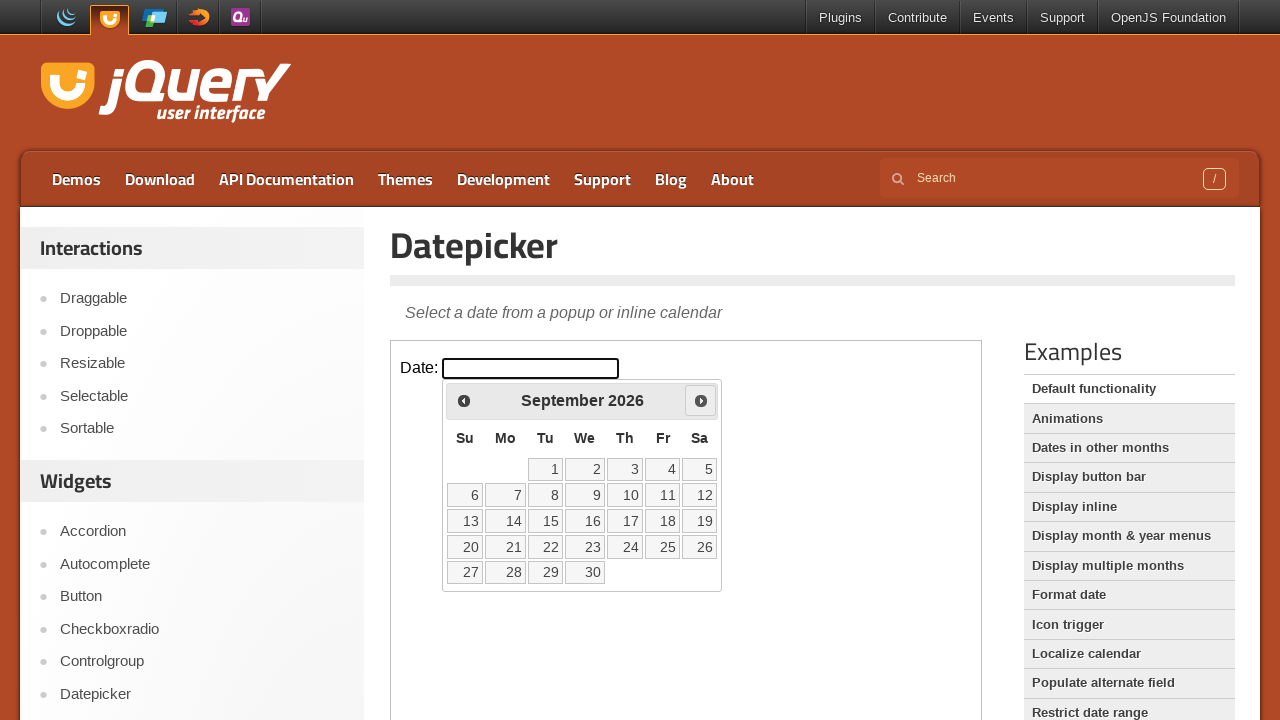

Retrieved current month name: September
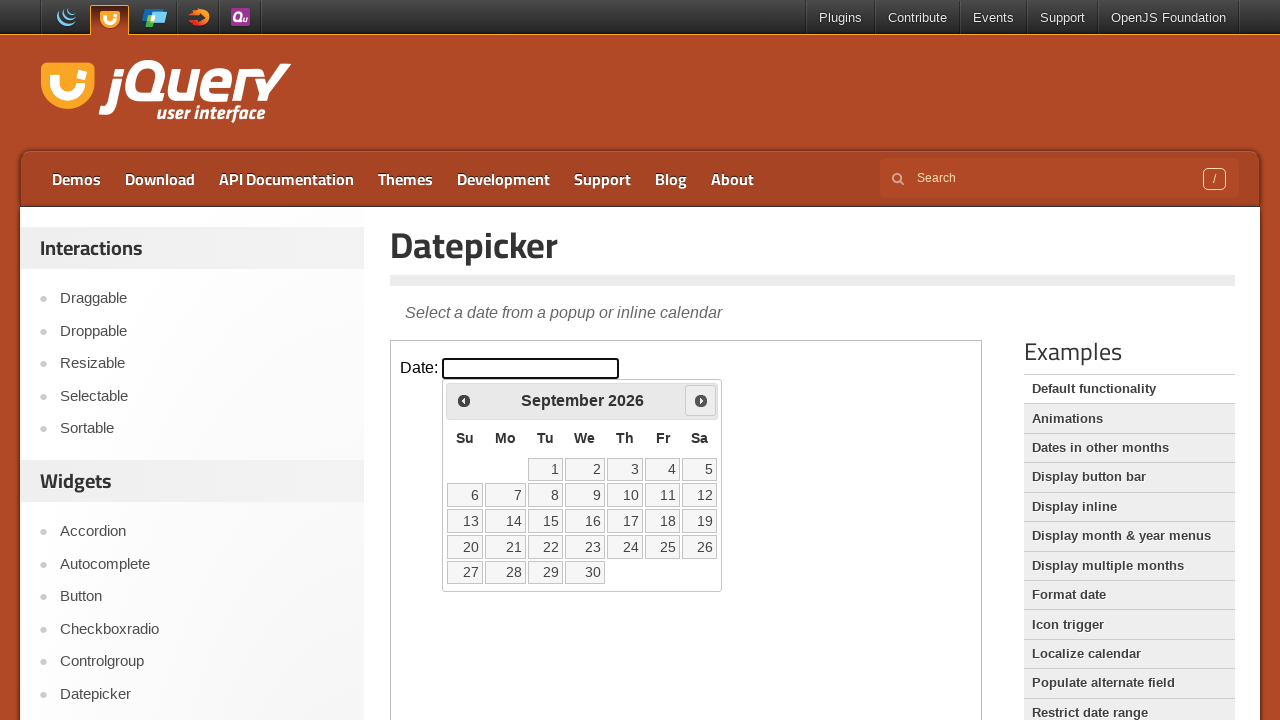

Clicked next month button to navigate to the next month at (701, 400) on .demo-frame >> internal:control=enter-frame >> a.ui-datepicker-next.ui-corner-al
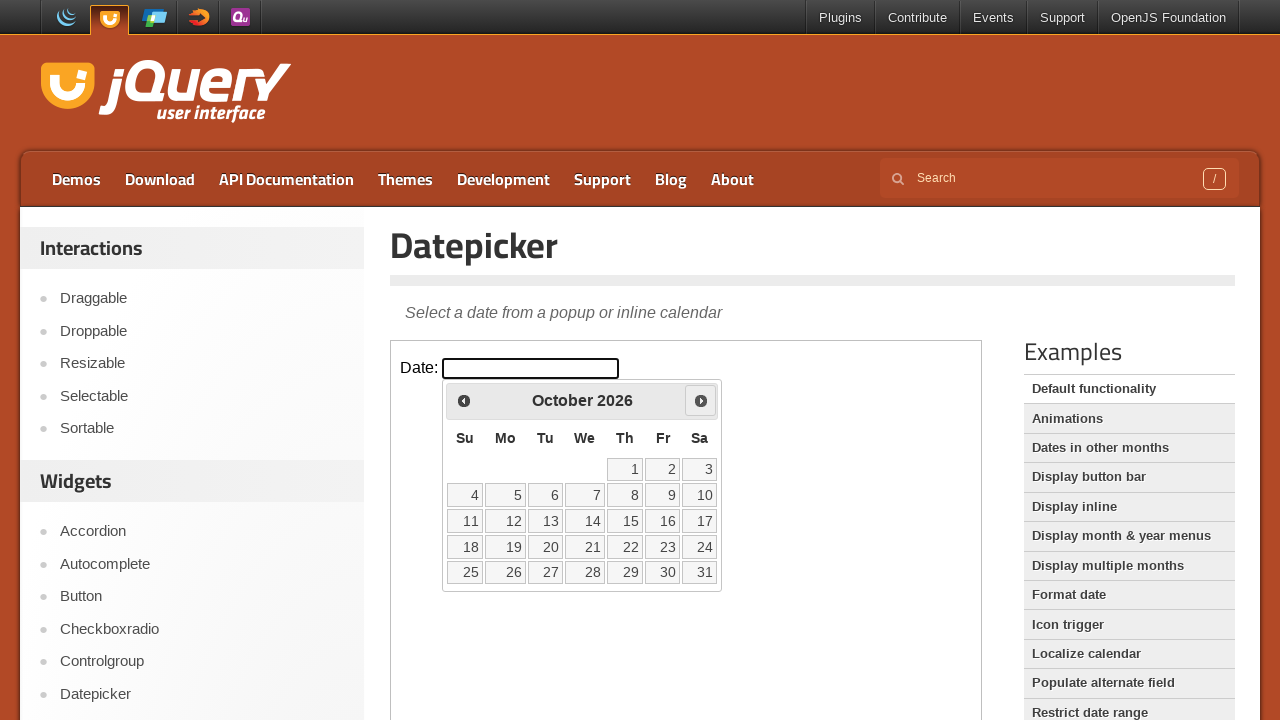

Retrieved current month name: October
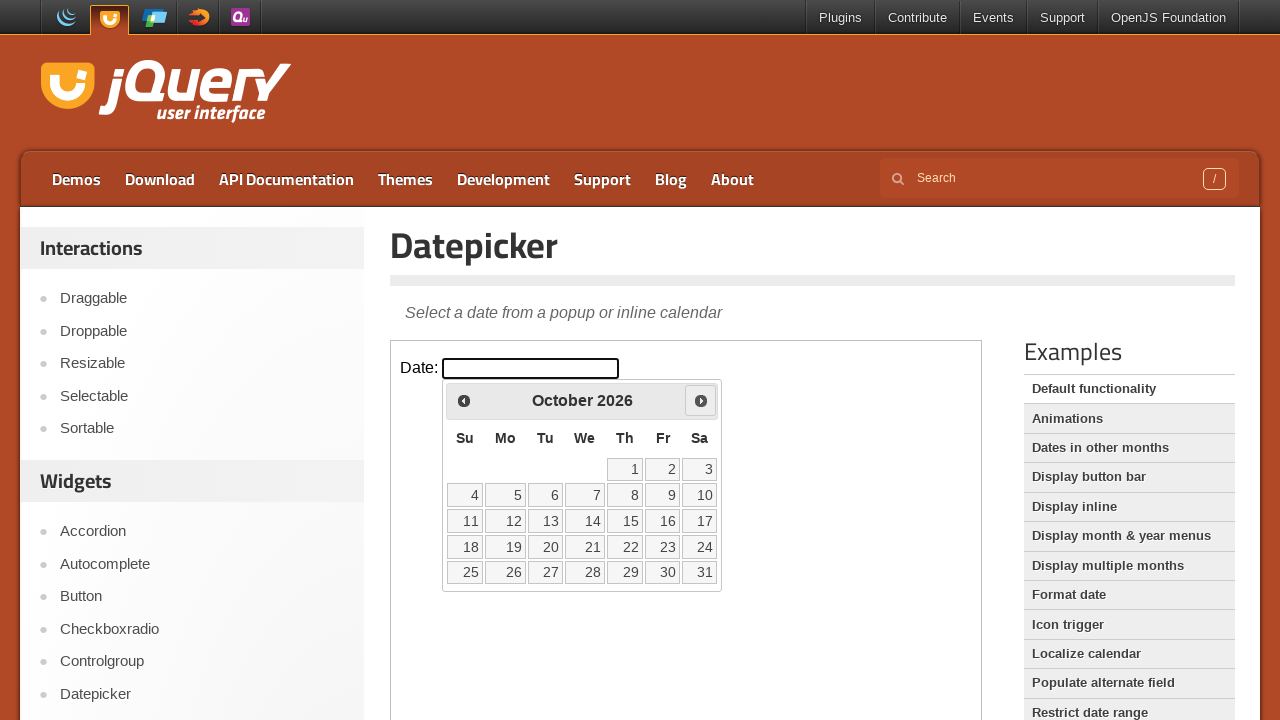

Clicked next month button to navigate to the next month at (701, 400) on .demo-frame >> internal:control=enter-frame >> a.ui-datepicker-next.ui-corner-al
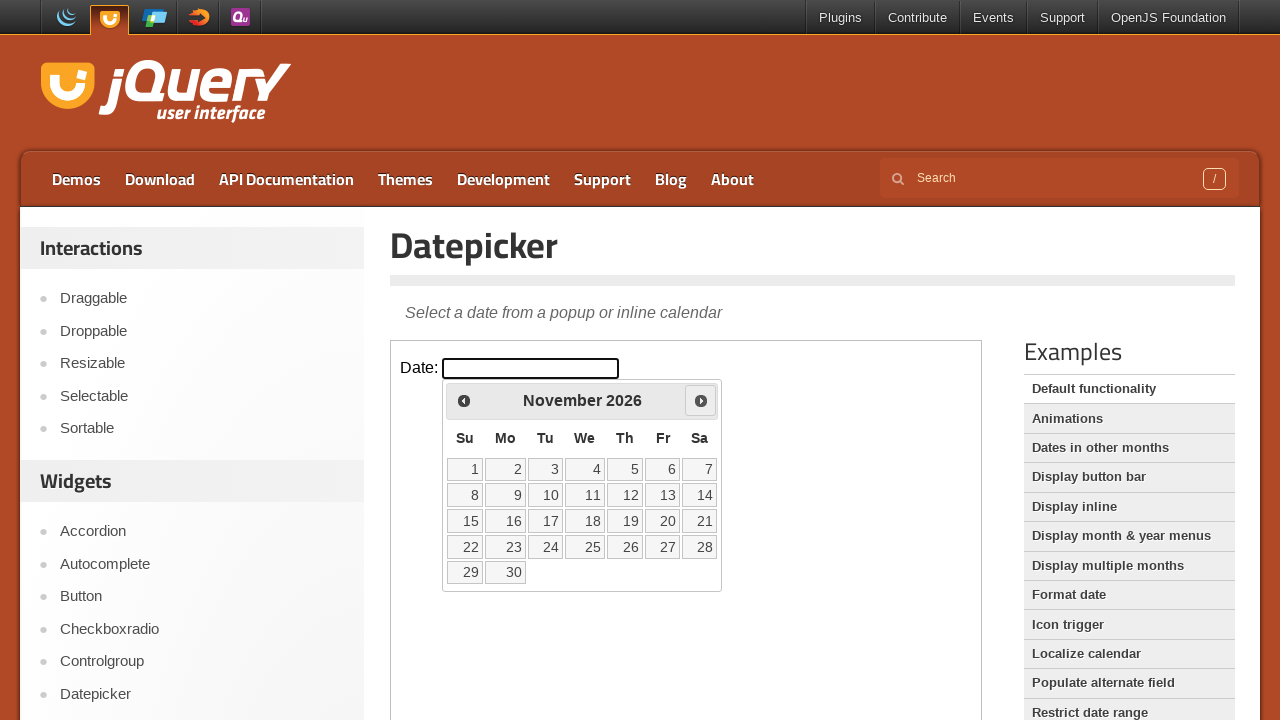

Retrieved current month name: November
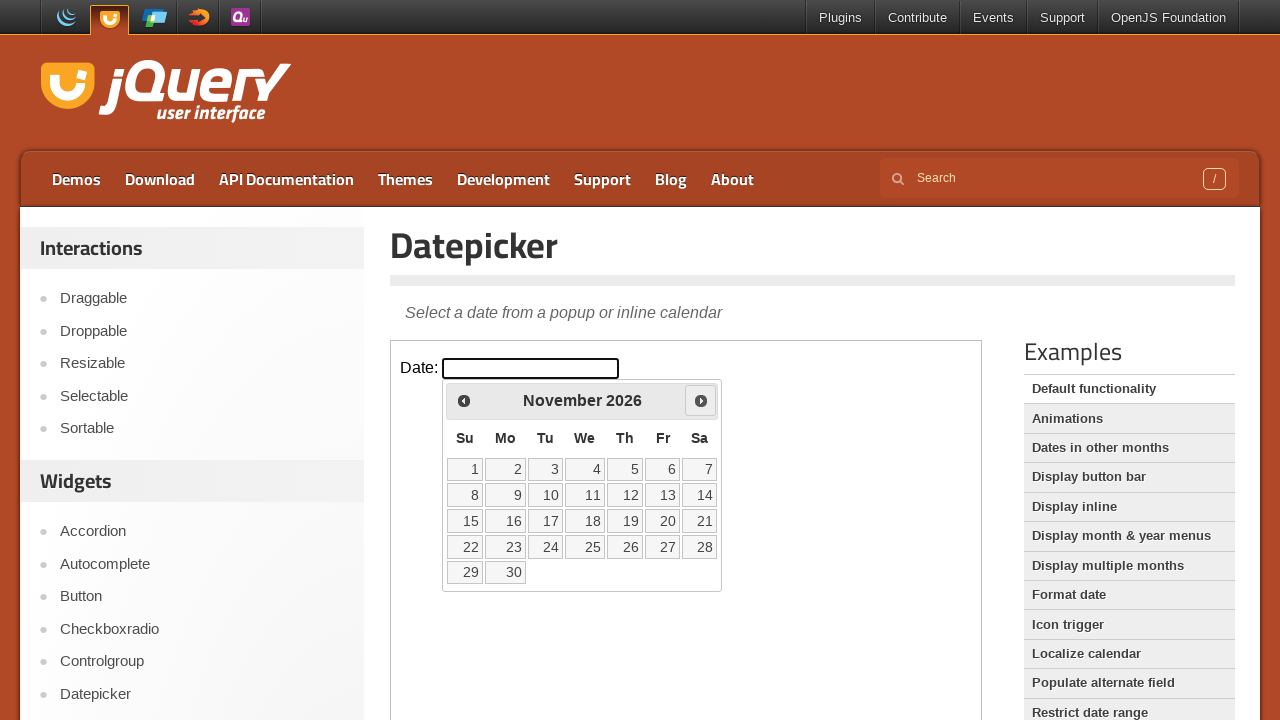

Clicked next month button to navigate to the next month at (701, 400) on .demo-frame >> internal:control=enter-frame >> a.ui-datepicker-next.ui-corner-al
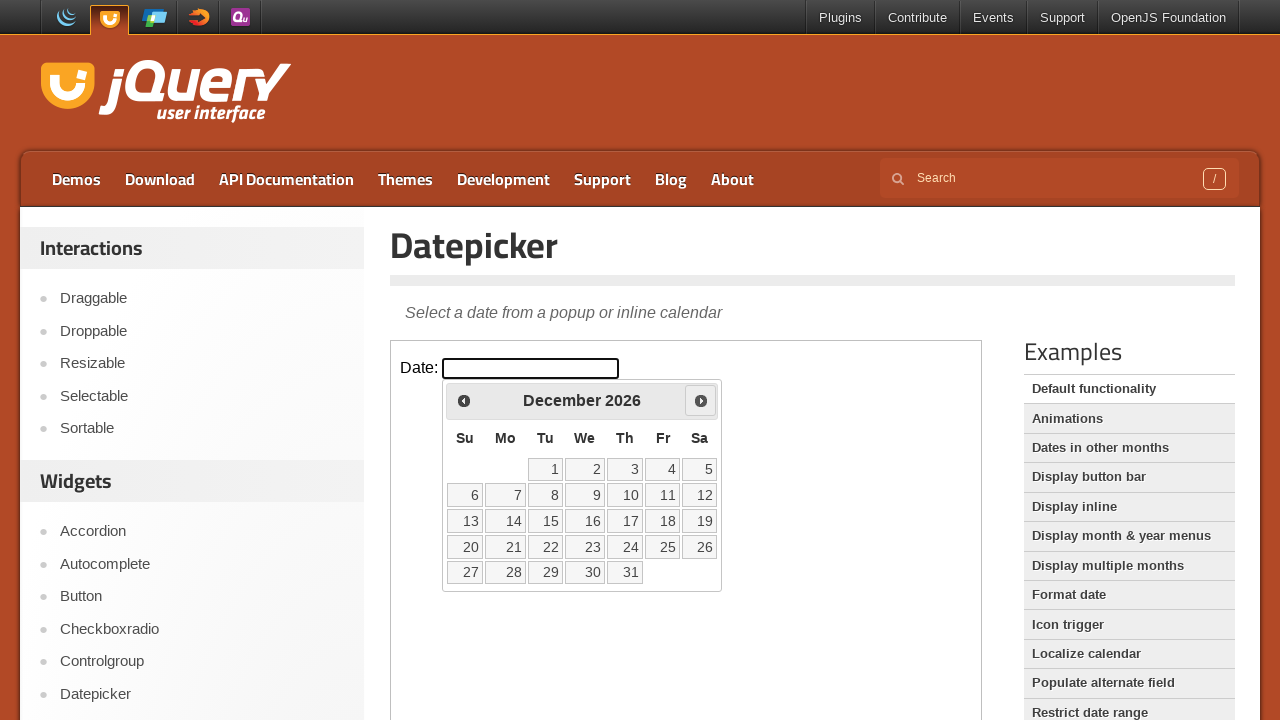

Retrieved current month name: December
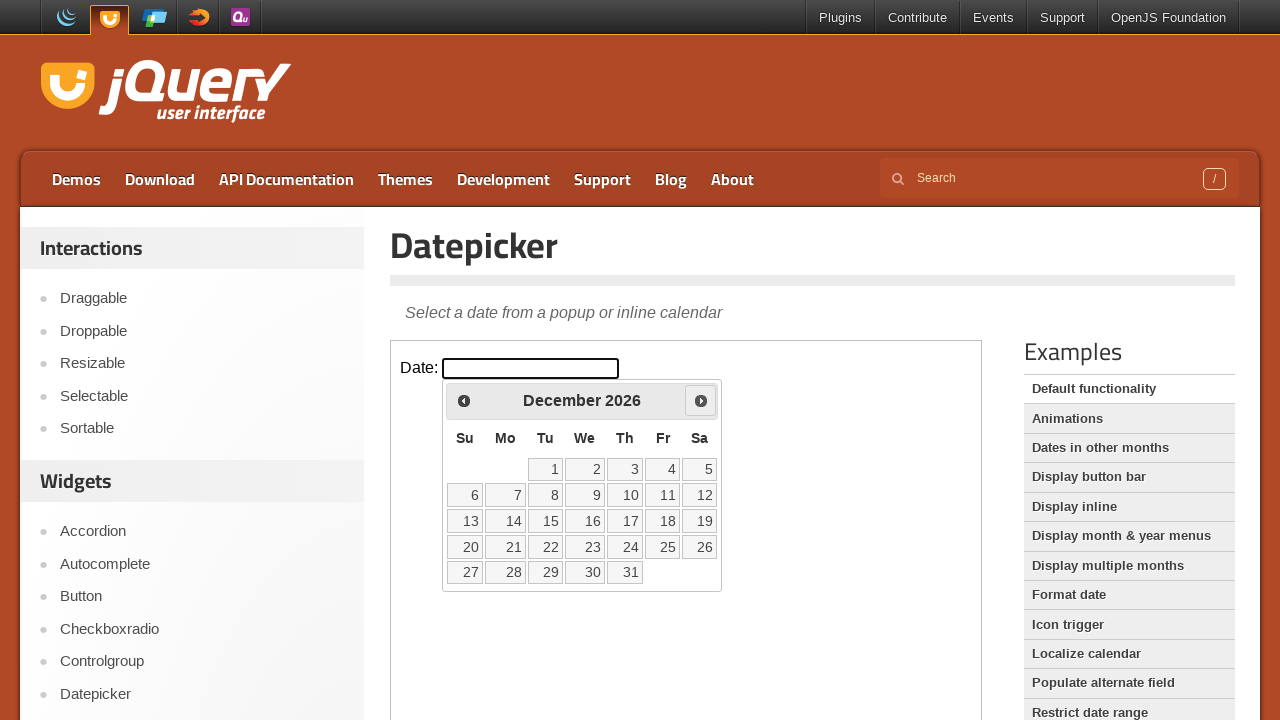

Selected December 31st in the datepicker at (625, 572) on .demo-frame >> internal:control=enter-frame >> a:text('31')
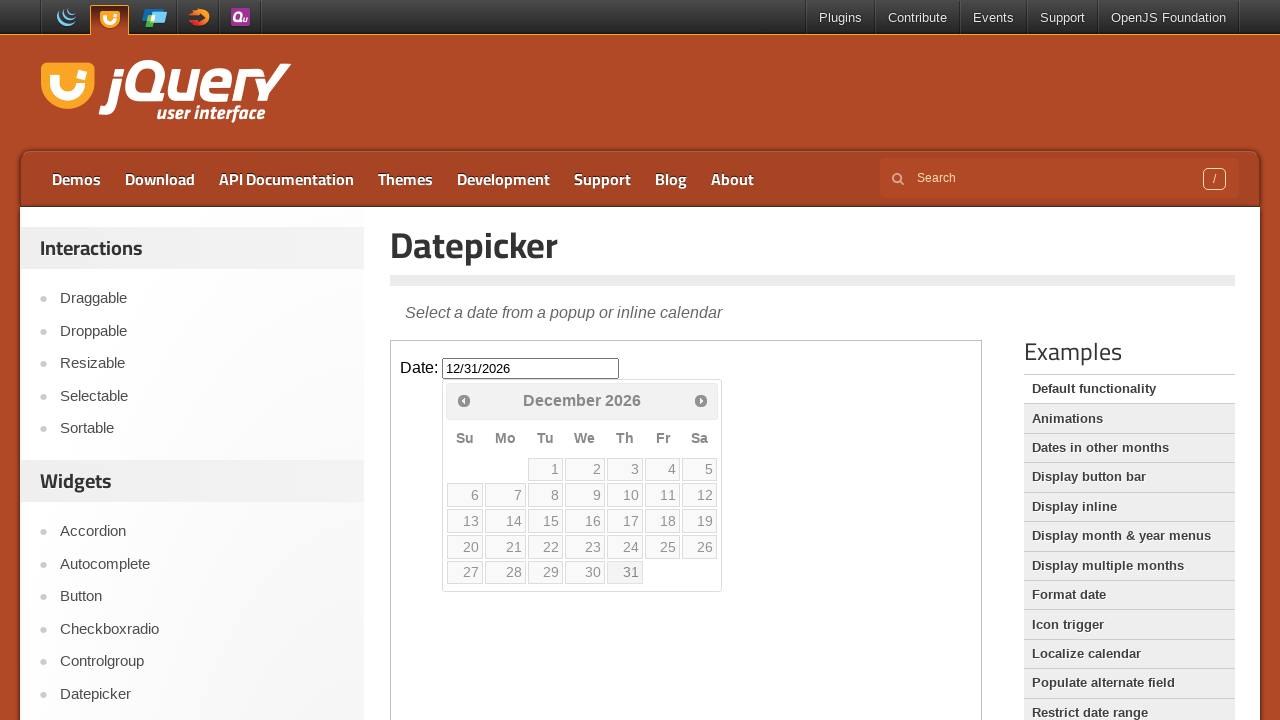

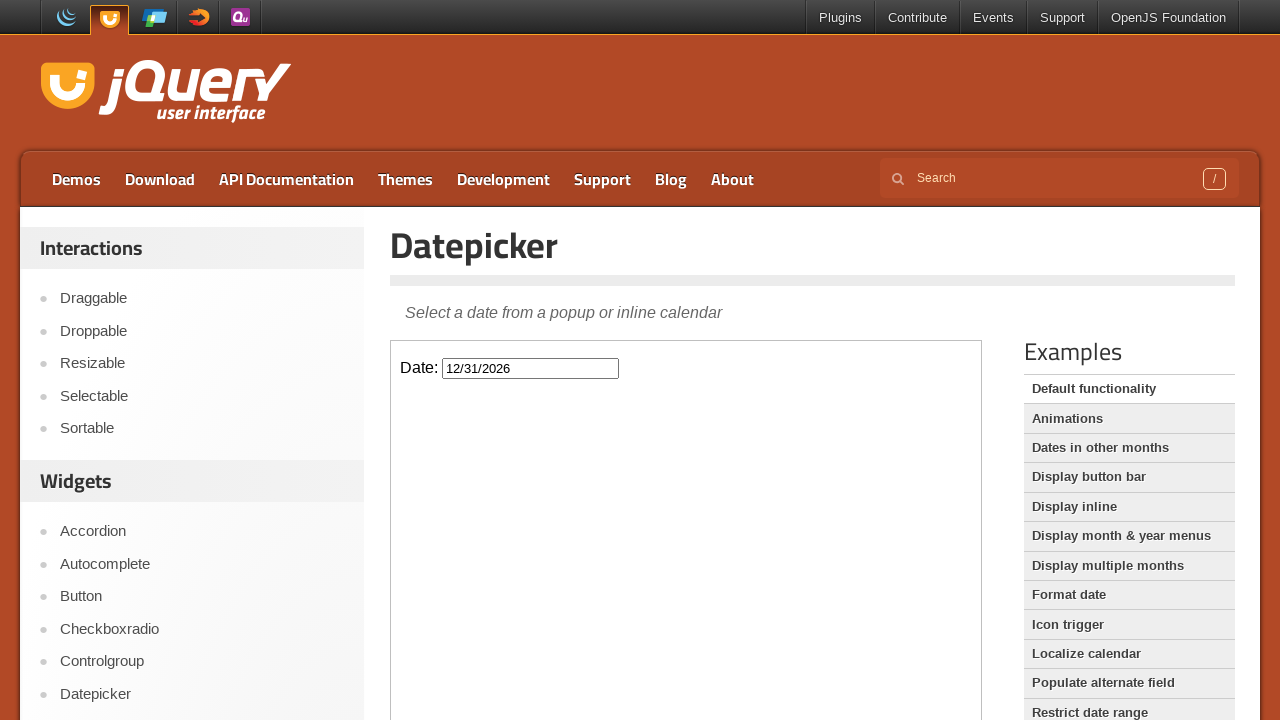